Tests date picker functionality by opening a calendar widget, selecting a specific month (June), year (2024), and day (18th)

Starting URL: https://demoqa.com/date-picker

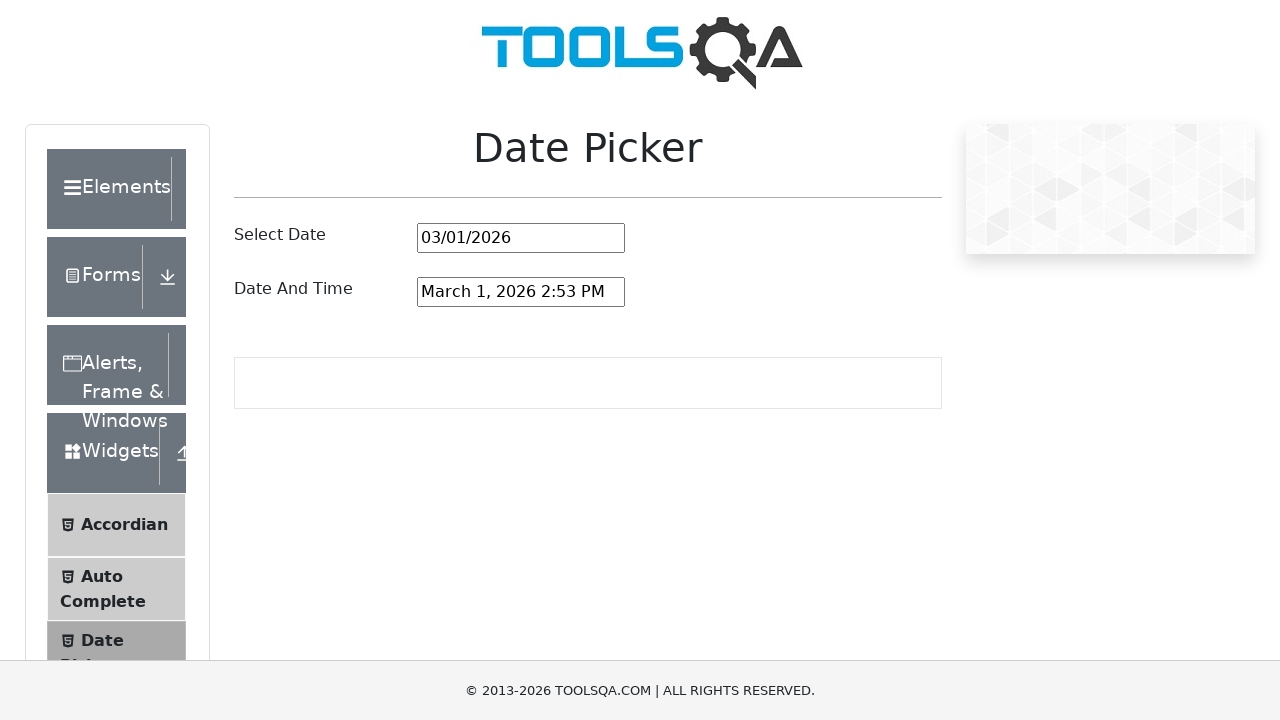

Clicked on the date picker input to open the calendar widget at (521, 238) on #datePickerMonthYearInput
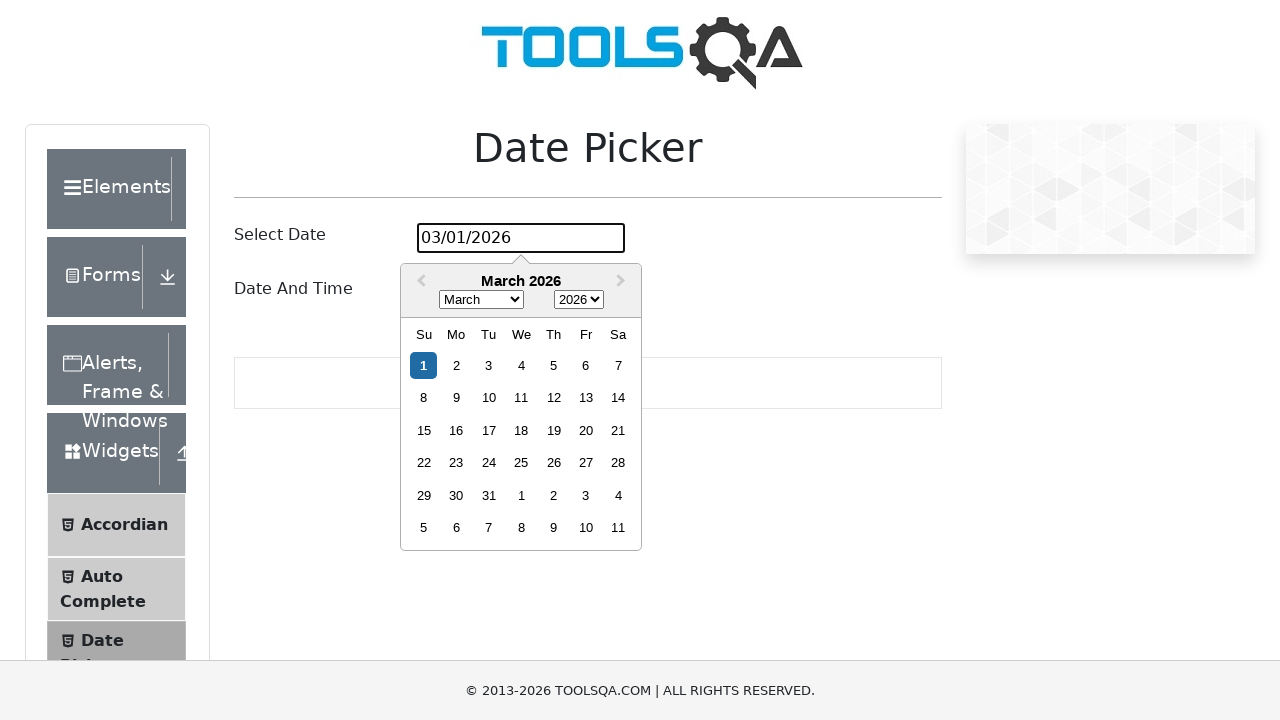

Selected June from the month dropdown on select.react-datepicker__month-select
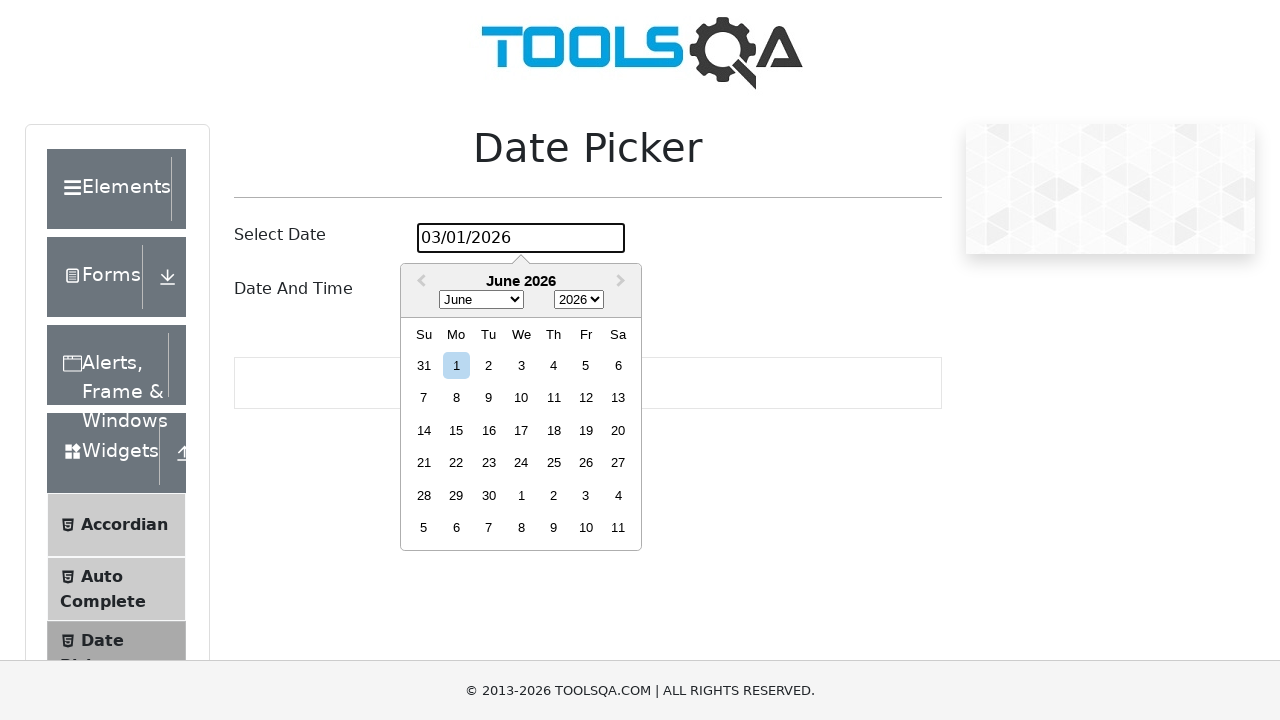

Selected 2024 from the year dropdown on select.react-datepicker__year-select
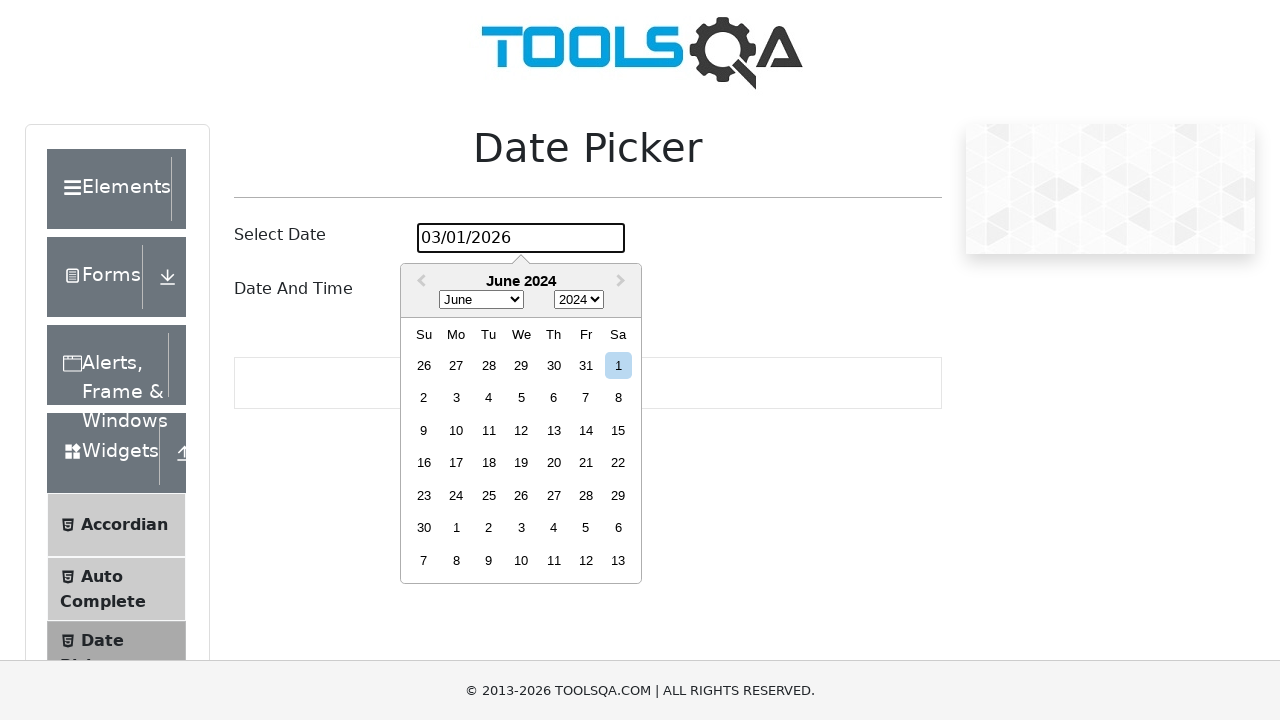

Clicked on day 18 to complete date selection at (489, 463) on div.react-datepicker__day.react-datepicker__day--018
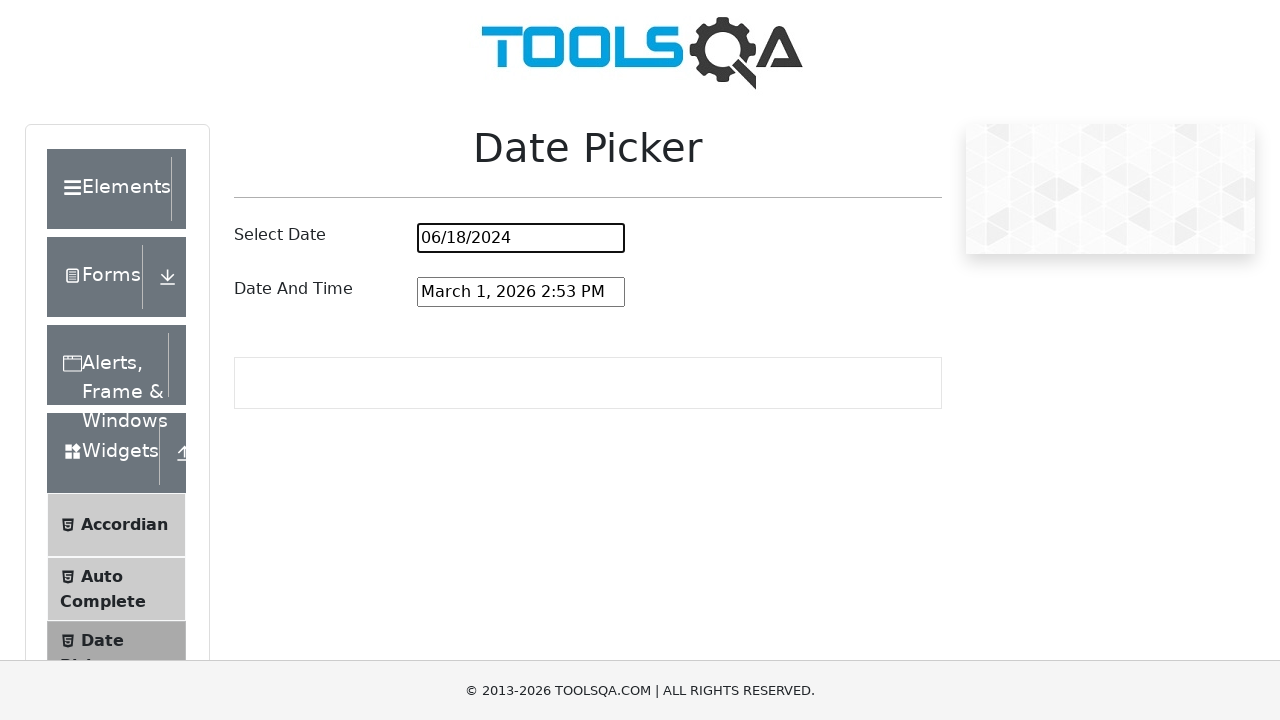

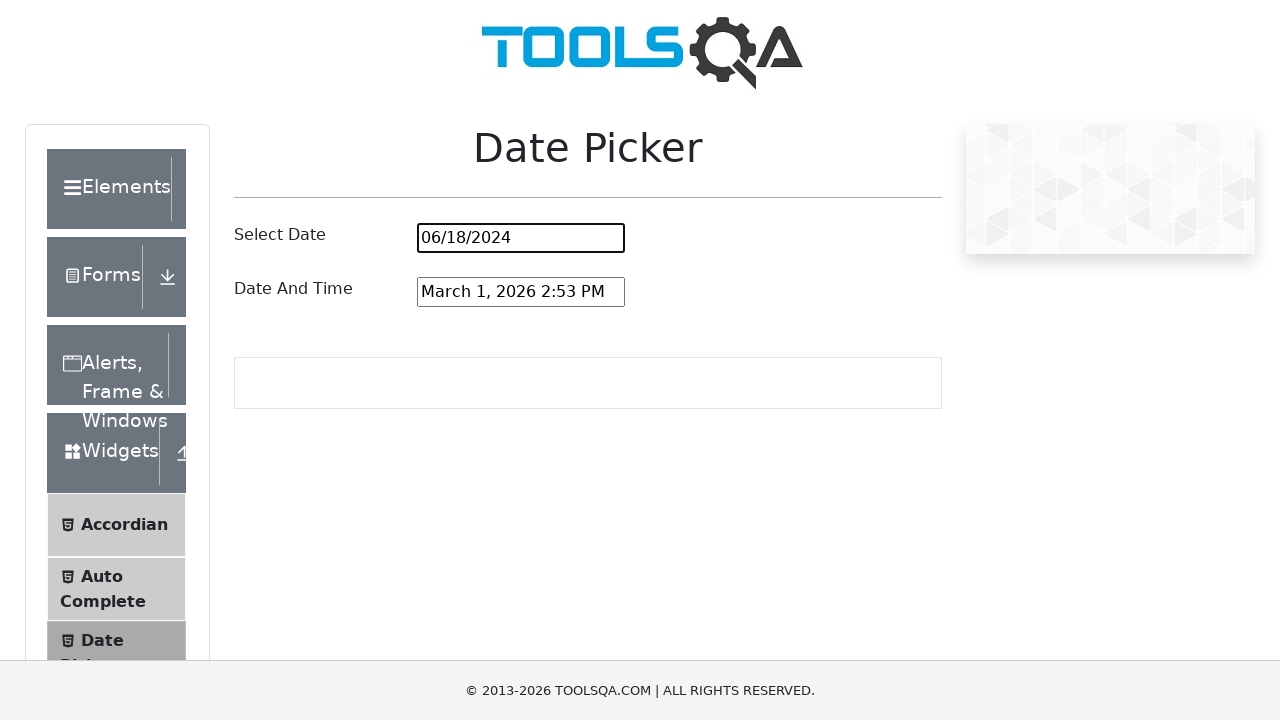